Tests login form with invalid password and verifies the appropriate error message is displayed

Starting URL: https://the-internet.herokuapp.com/login

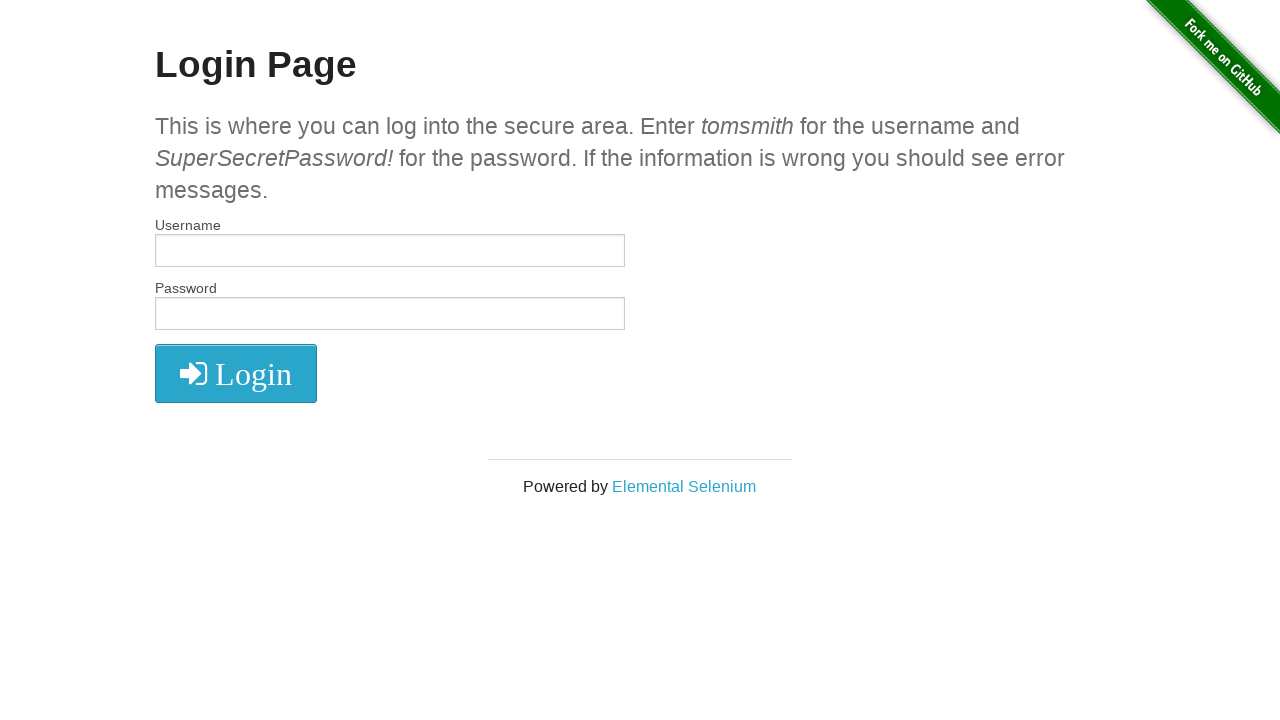

Filled username field with 'tomsmith' on #username
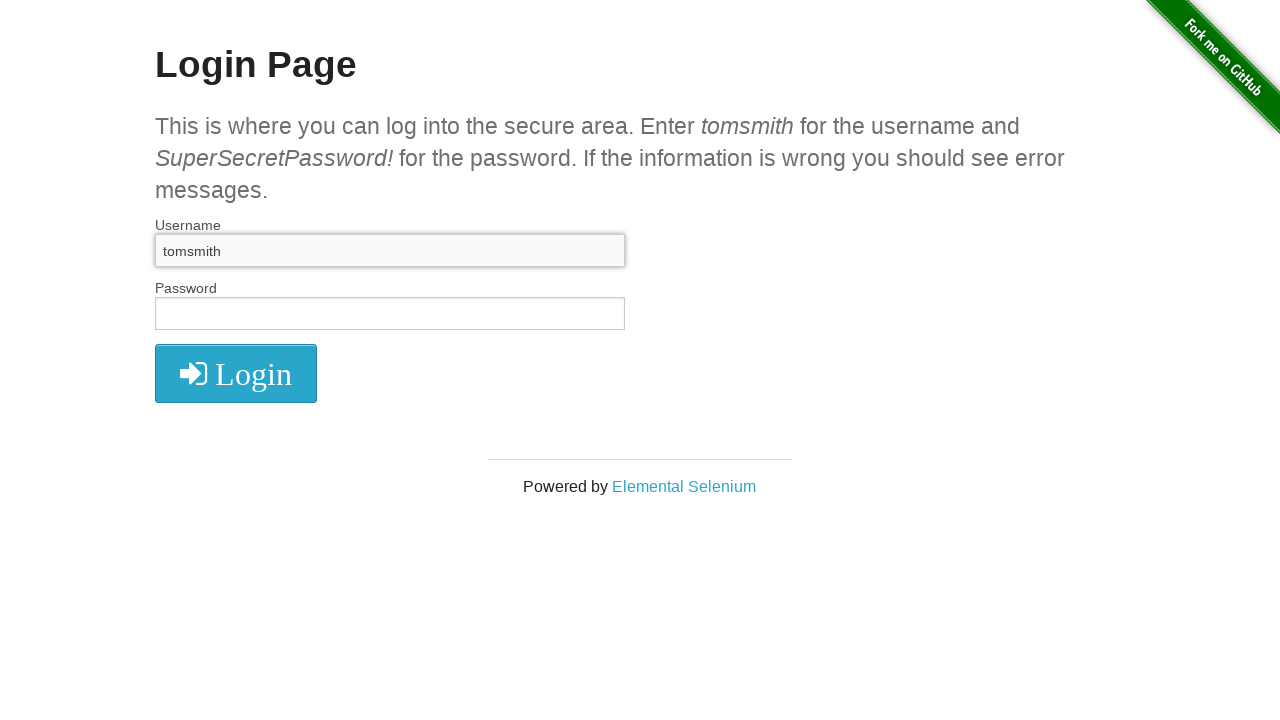

Filled password field with invalid password 'InvalidPassword' on #password
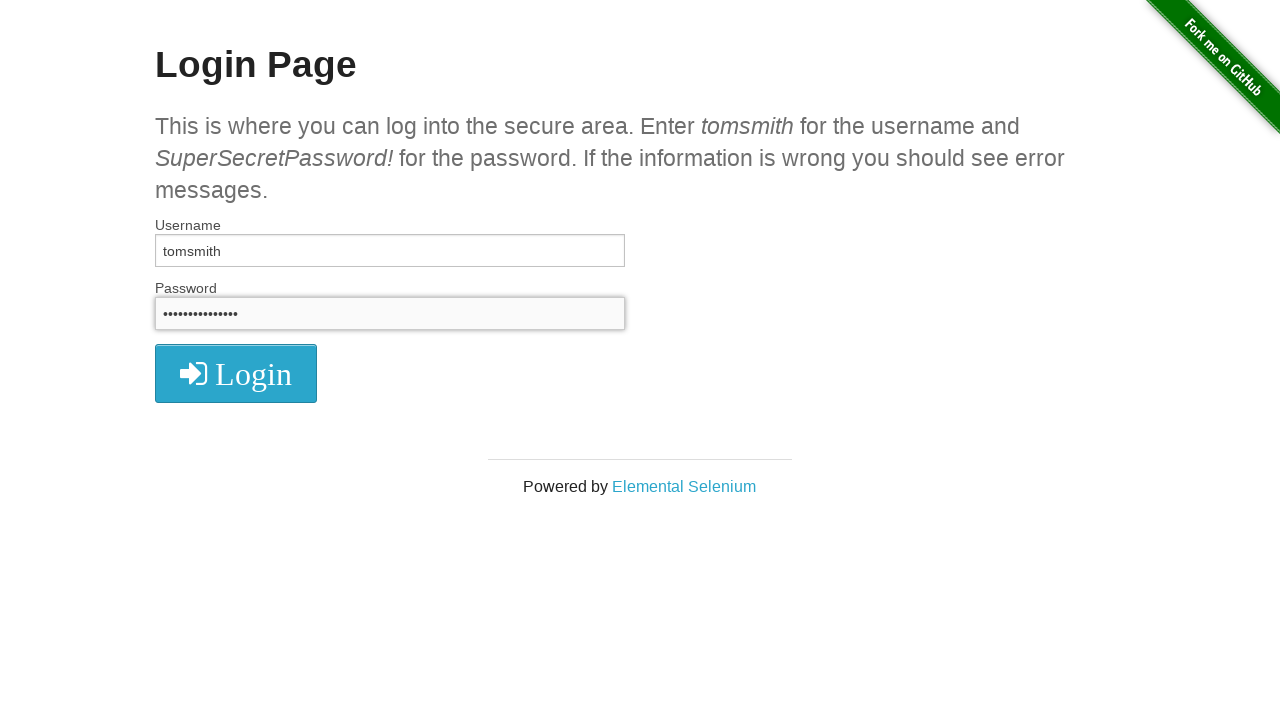

Clicked login button at (236, 373) on .radius
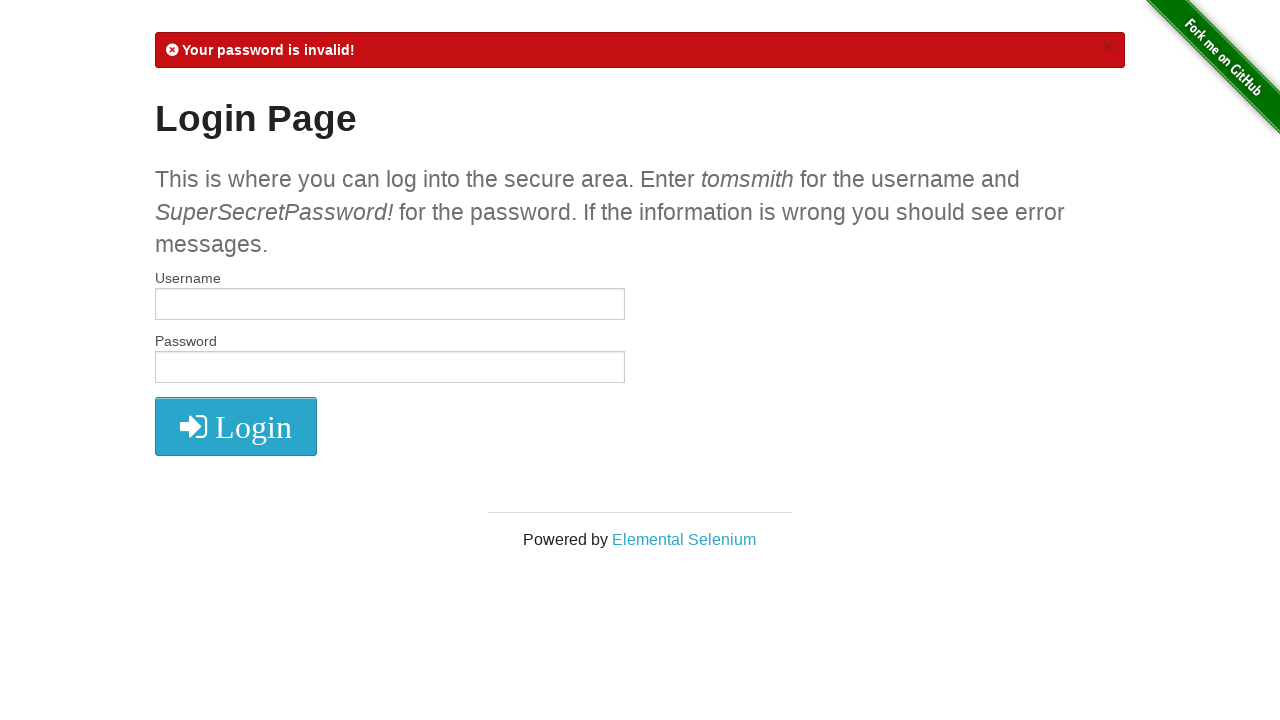

Error message element appeared
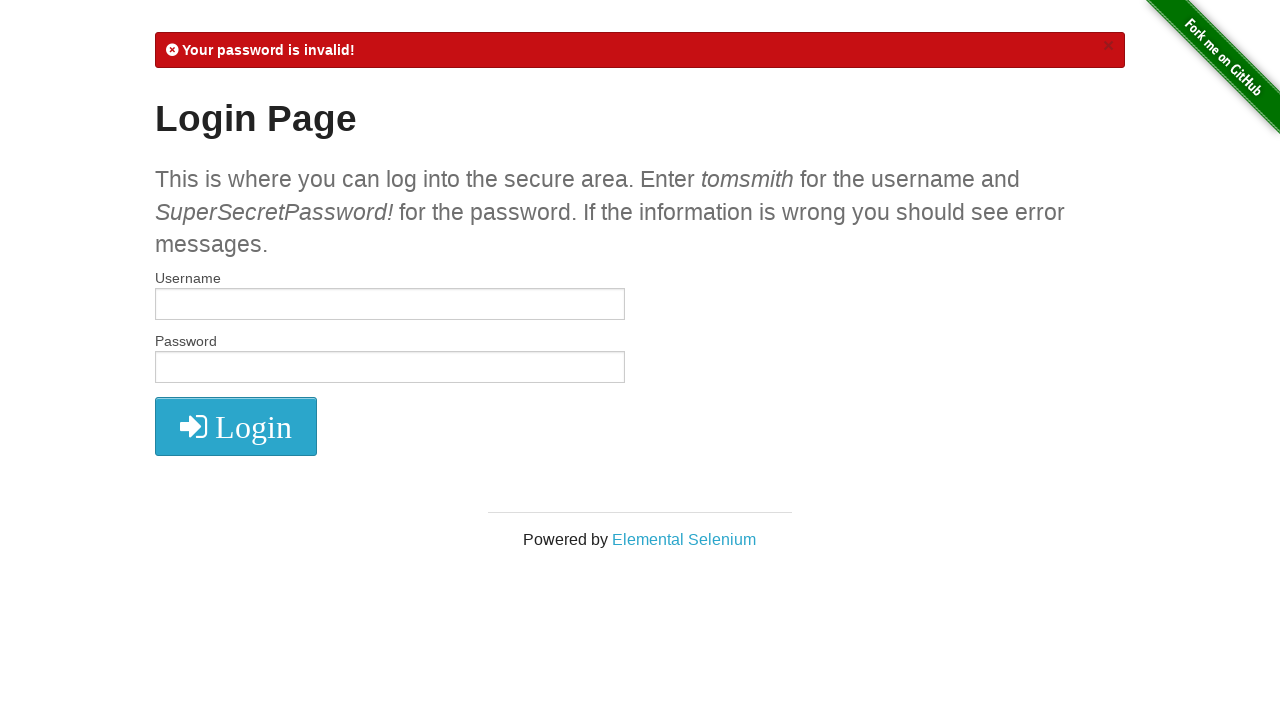

Verified error message 'Your password is invalid!' is displayed
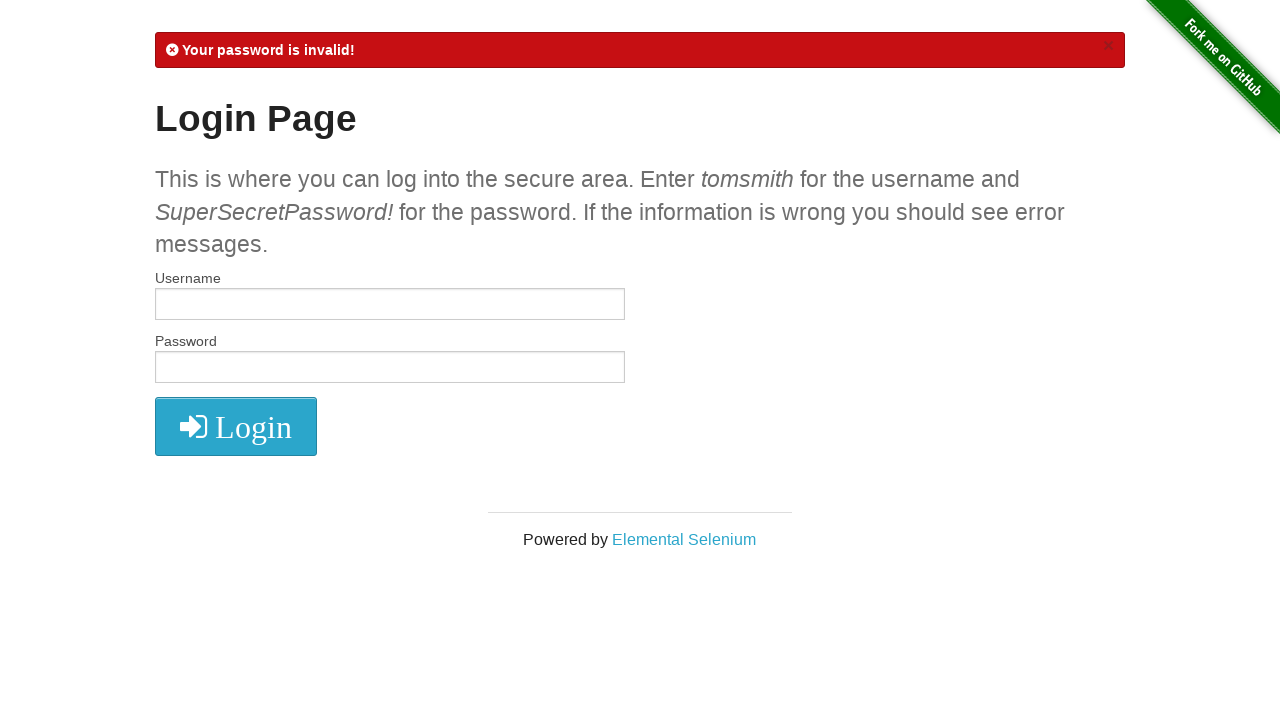

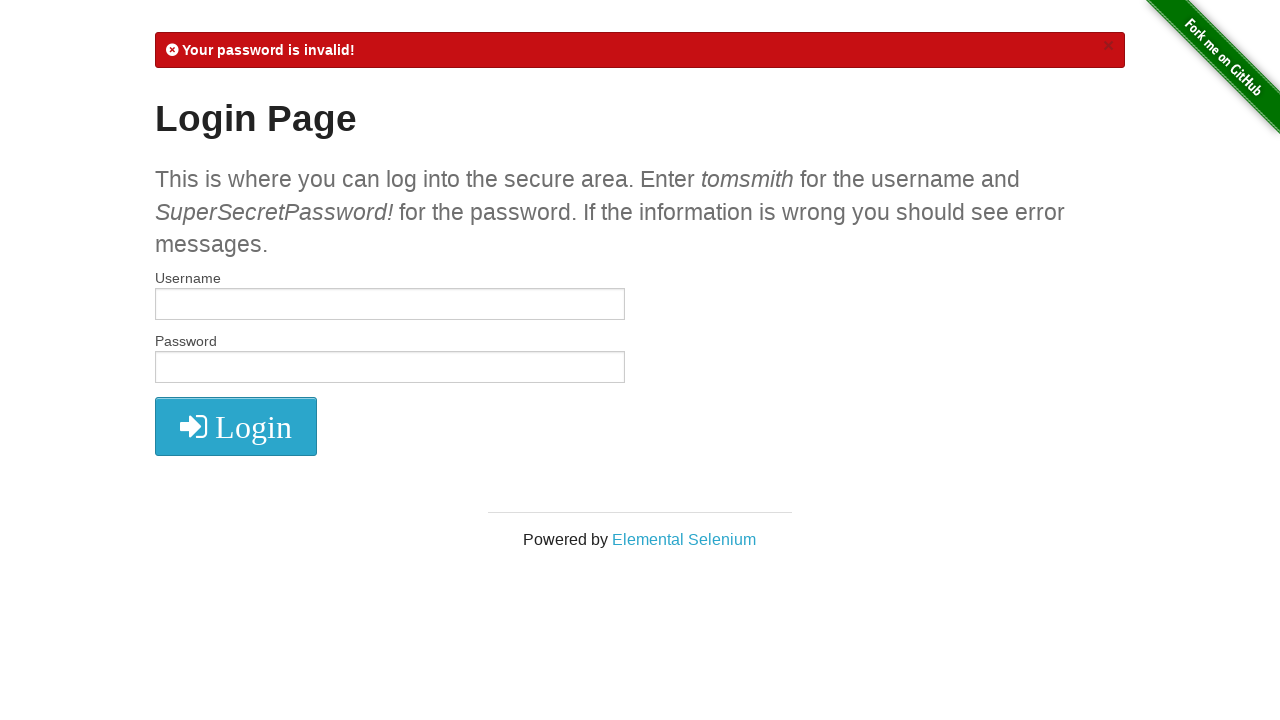